Tests a basic web form by entering text into a text field and clicking the submit button, then verifying the success message appears.

Starting URL: https://www.selenium.dev/selenium/web/web-form.html

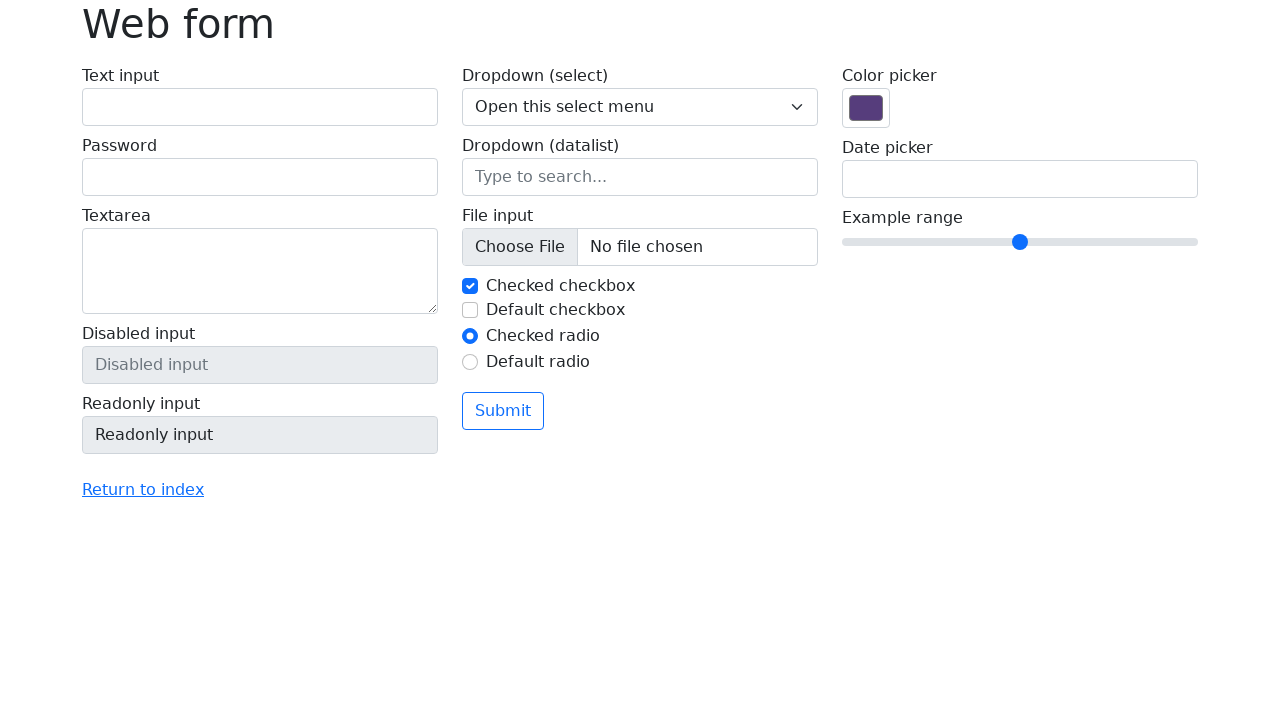

Filled text field with 'Selenium' on input[name='my-text']
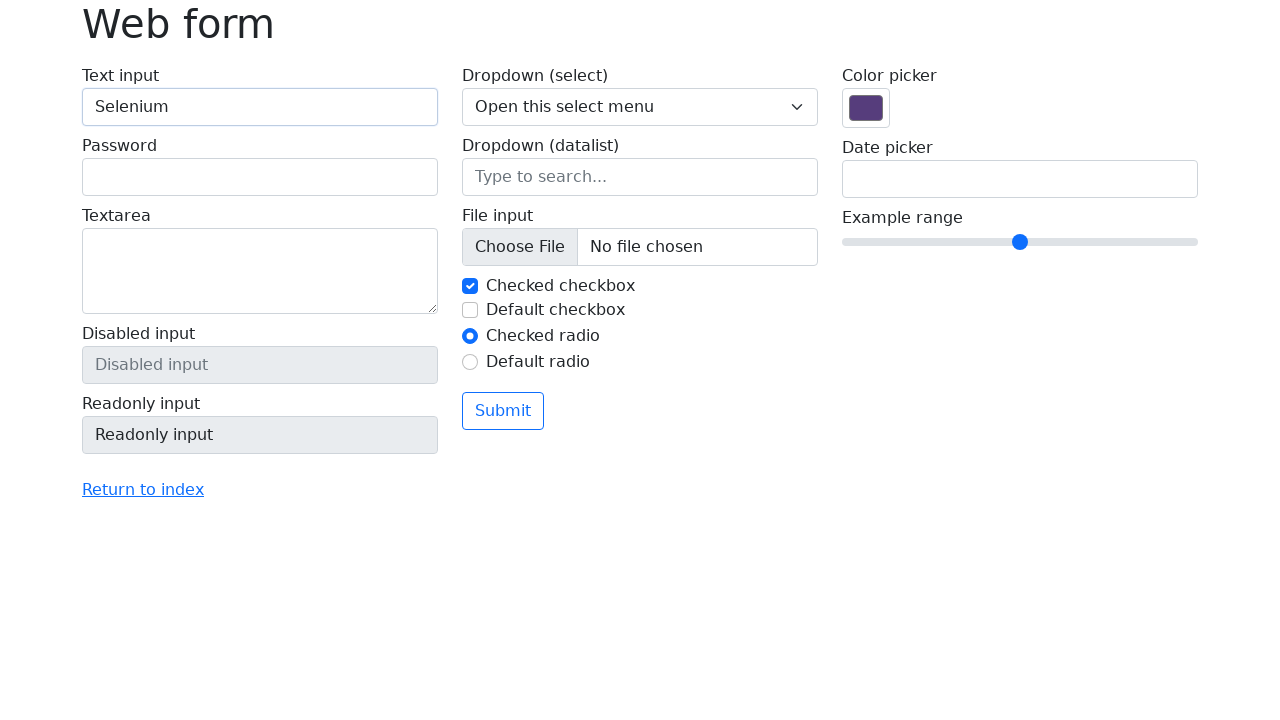

Clicked submit button at (503, 411) on button
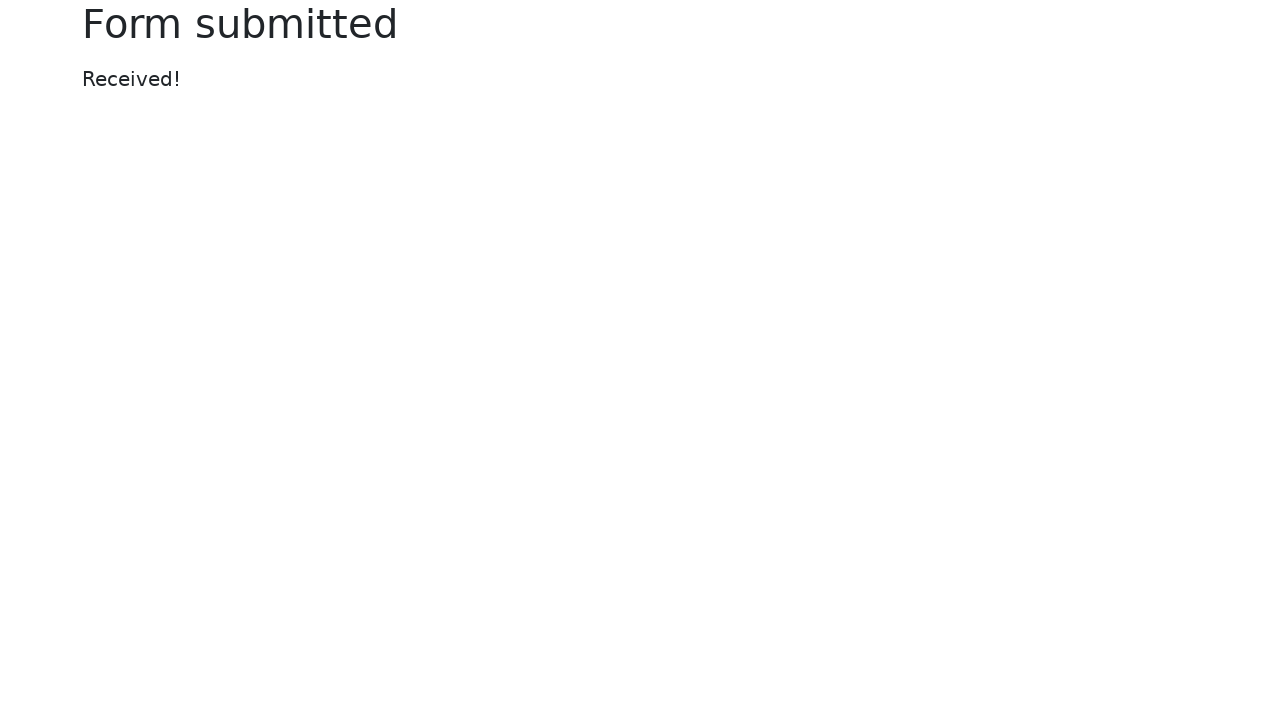

Success message appeared
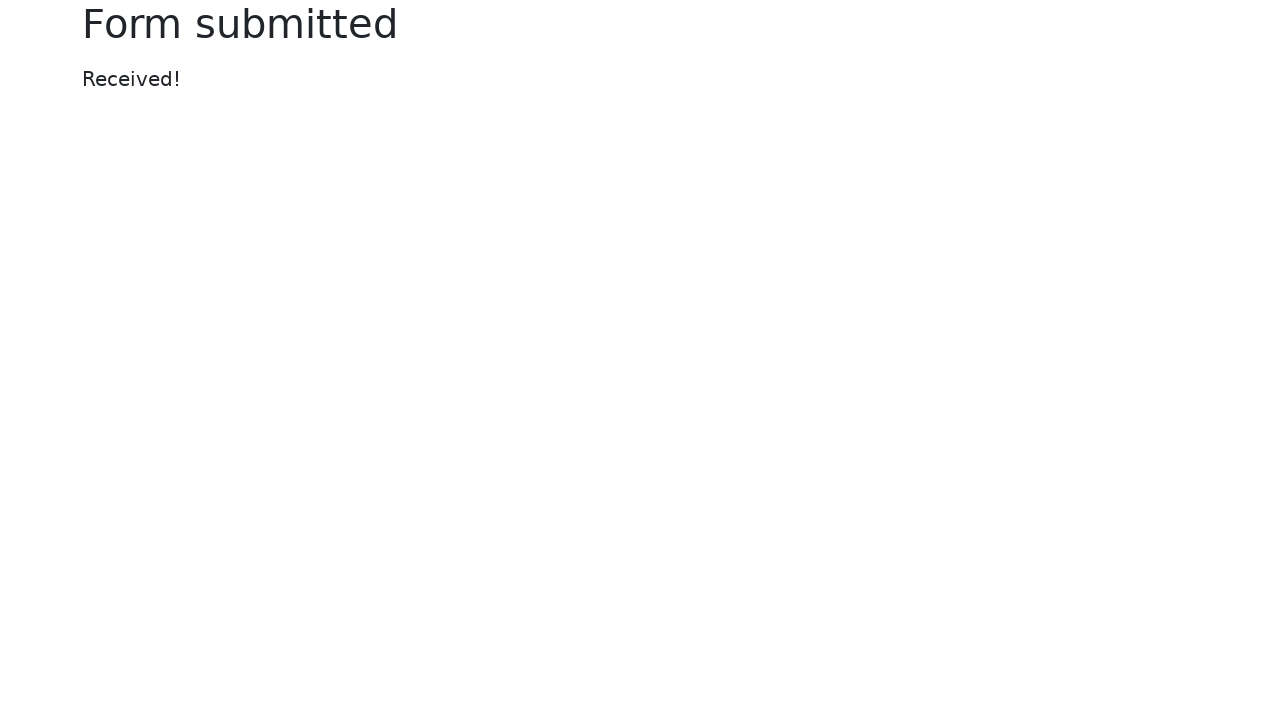

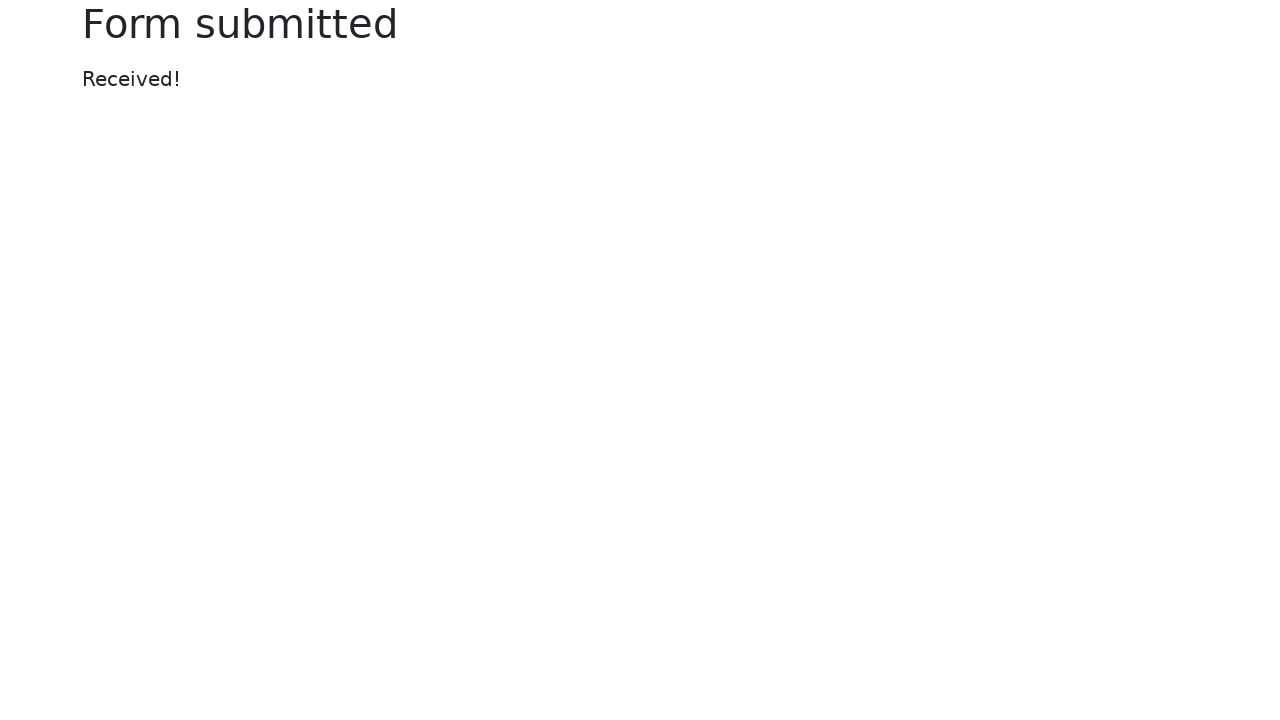